Verifies that a specific cell in an HTML table contains the expected text value

Starting URL: https://testautomationpractice.blogspot.com/

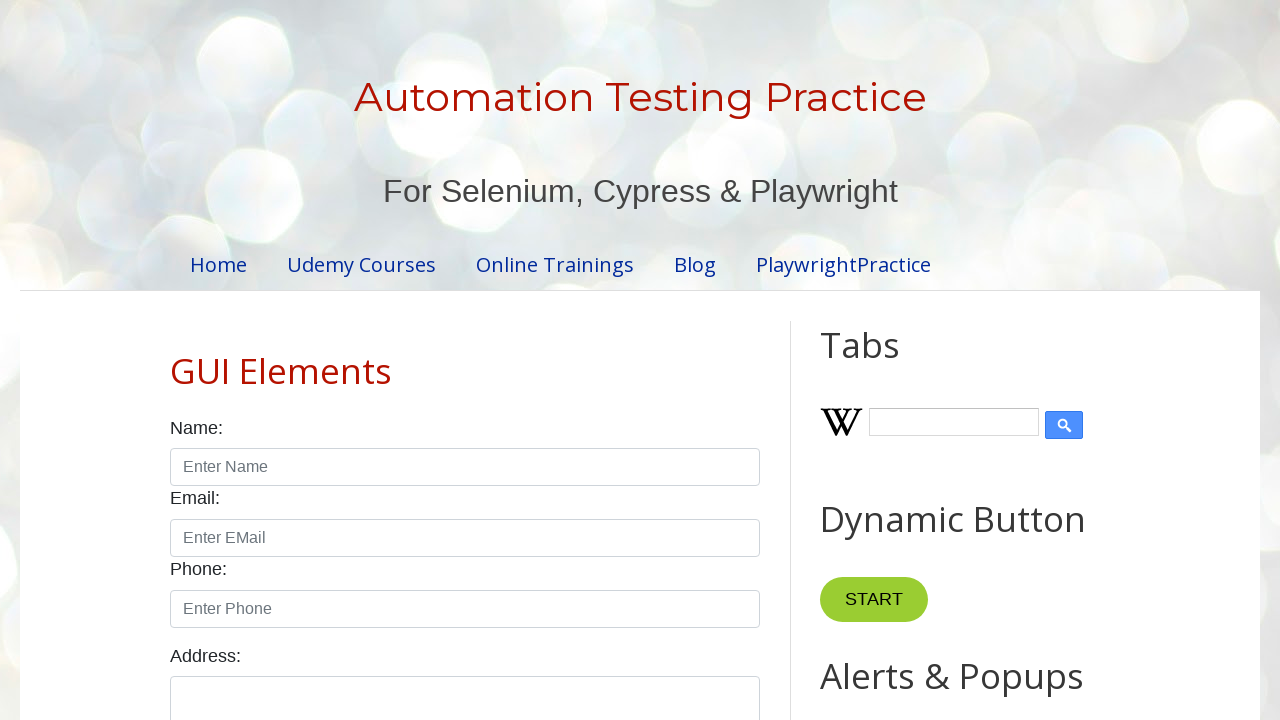

Navigated to test automation practice website
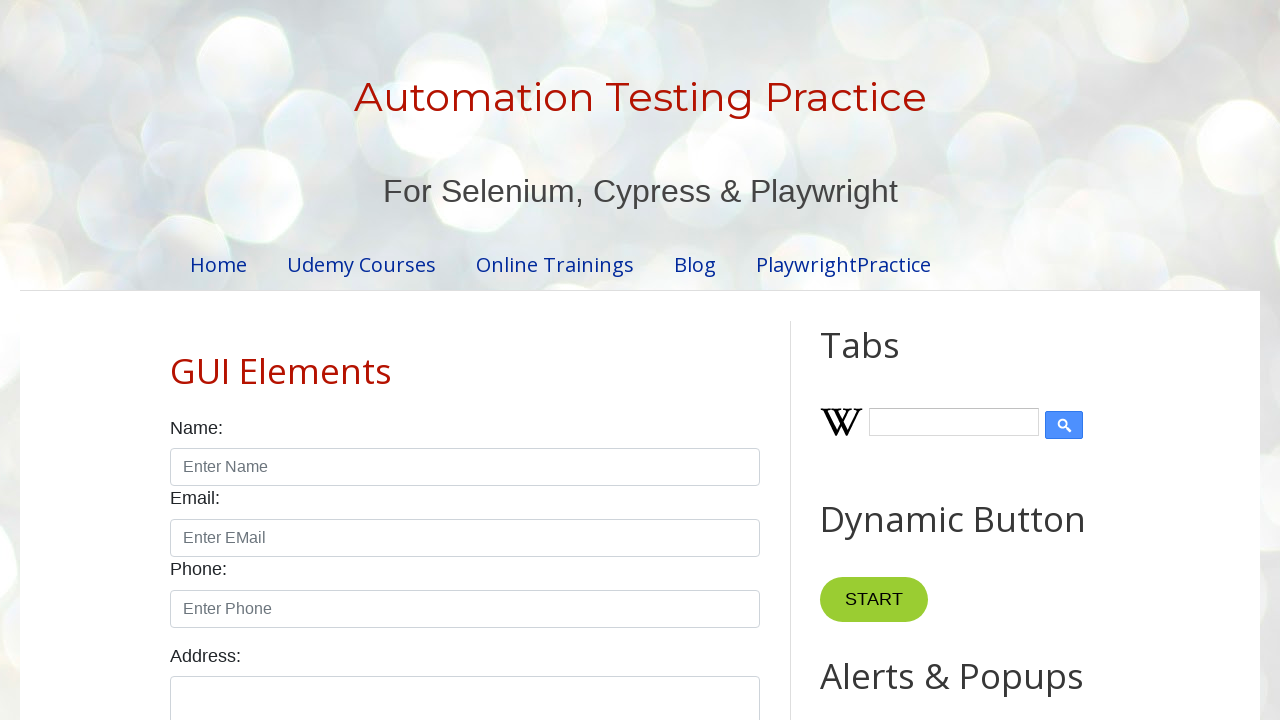

Verified that table cell contains expected text 'Animesh'
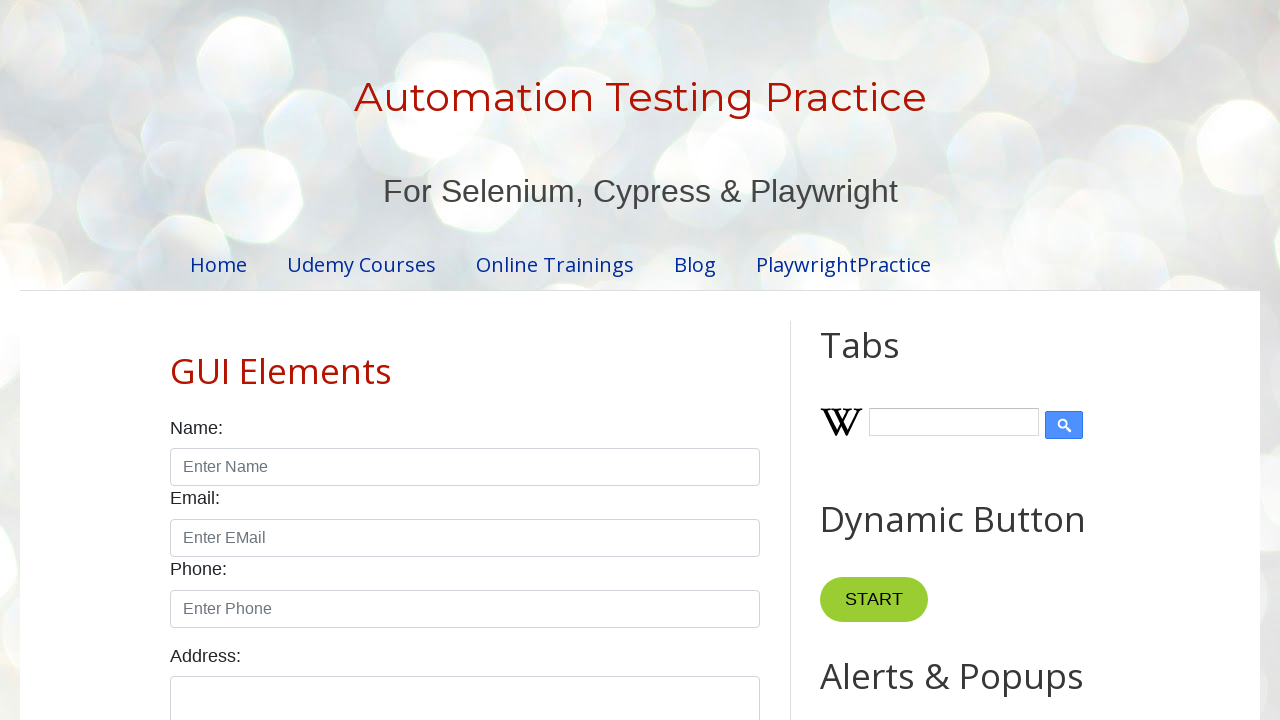

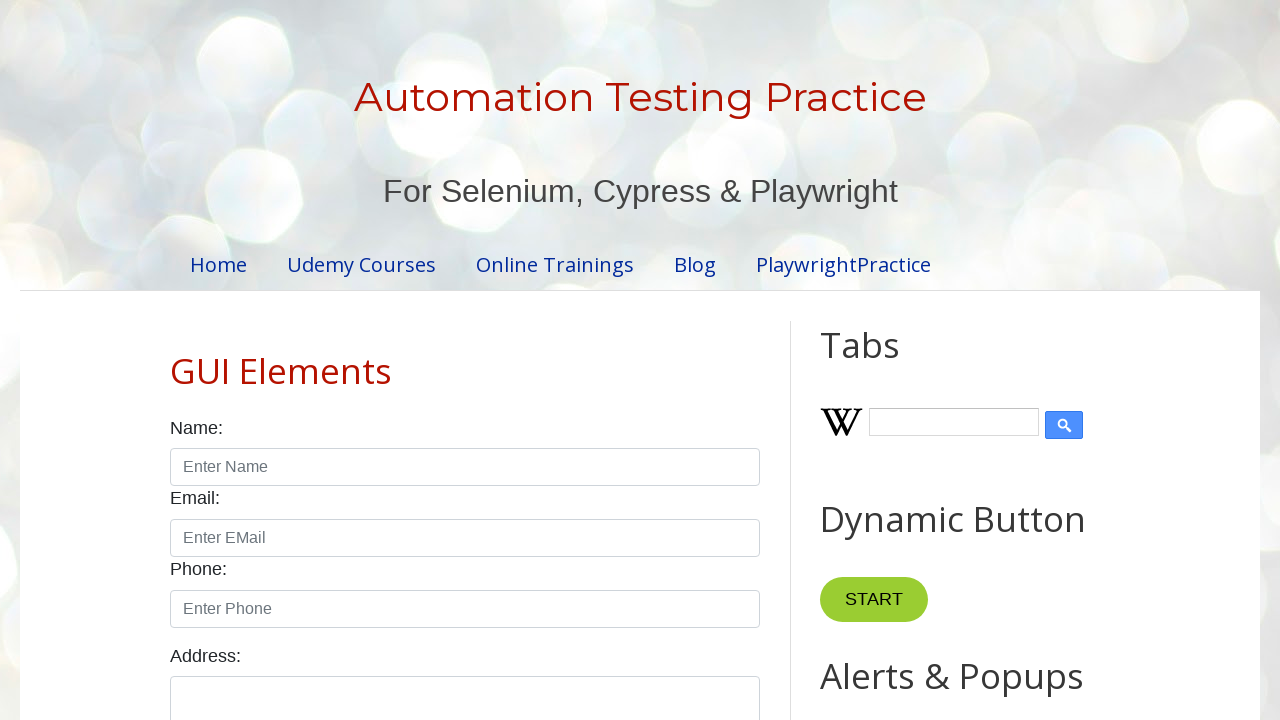